Tests checkbox selection and autosuggest dropdown functionality by checking a senior citizen discount checkbox and selecting India from an autosuggest dropdown

Starting URL: https://rahulshettyacademy.com/dropdownsPractise/

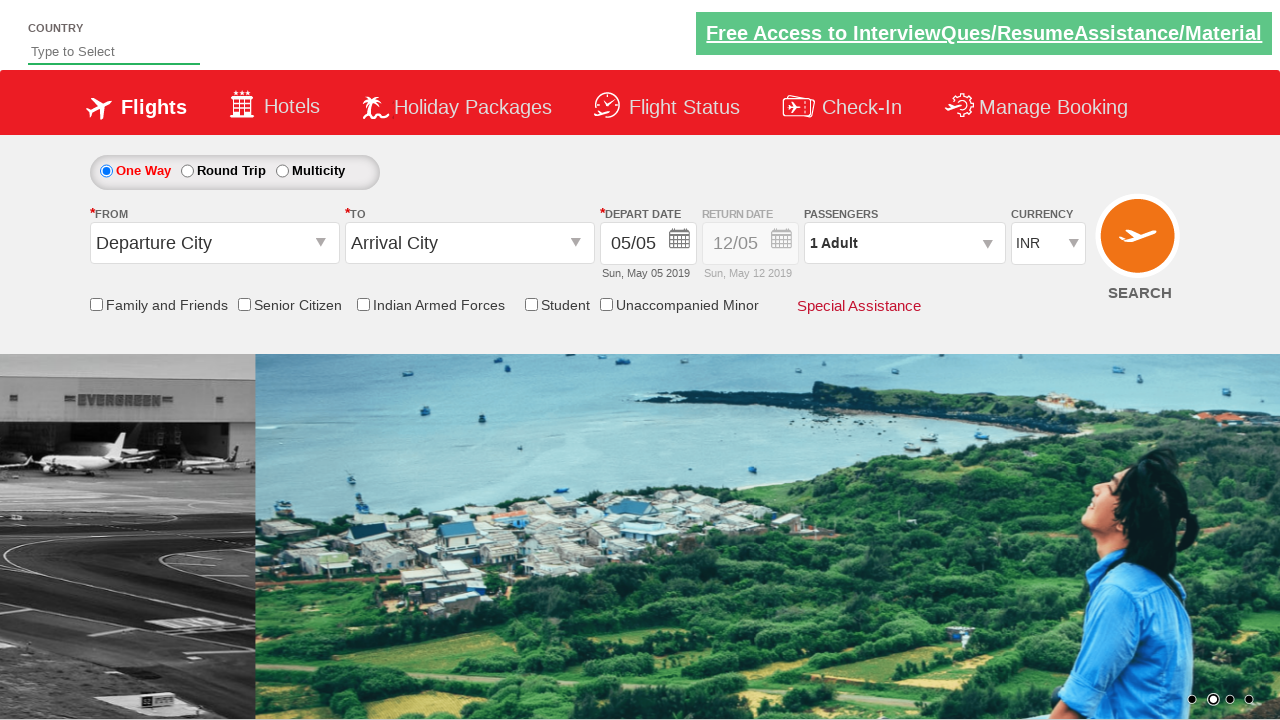

Clicked senior citizen discount checkbox at (244, 304) on input[id*='SeniorCitizenDiscount']
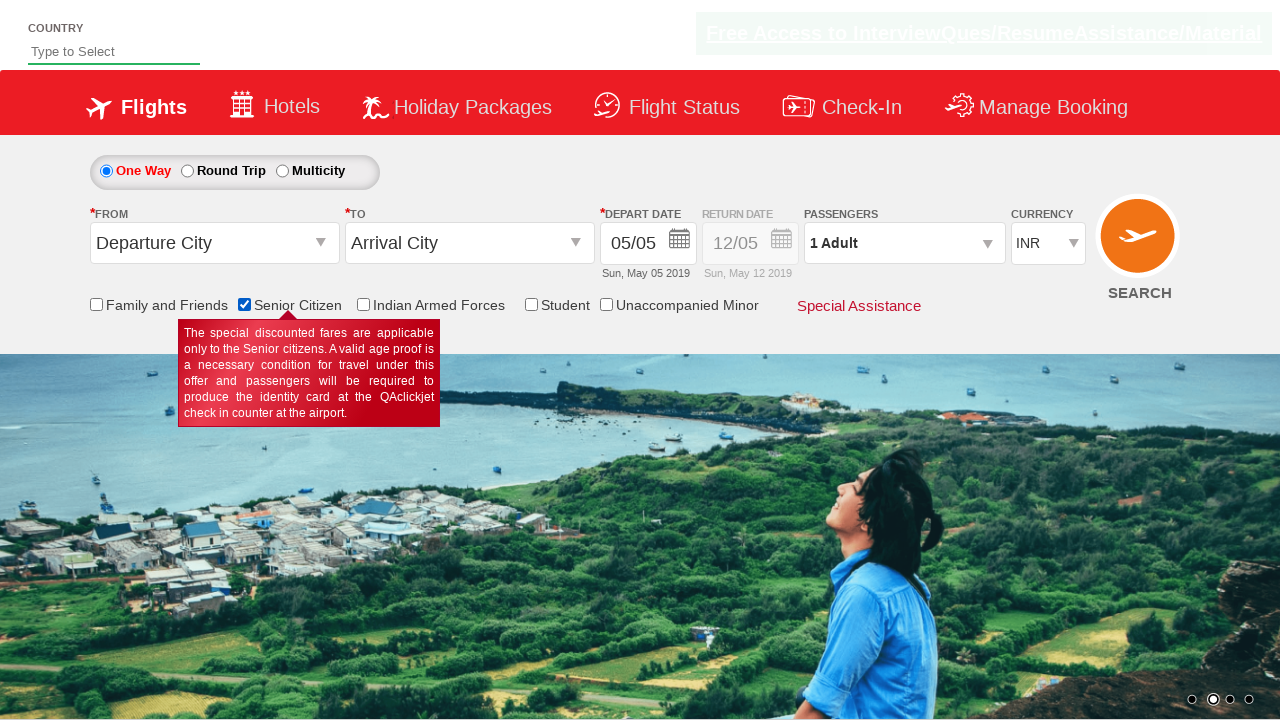

Found 6 checkboxes on the page
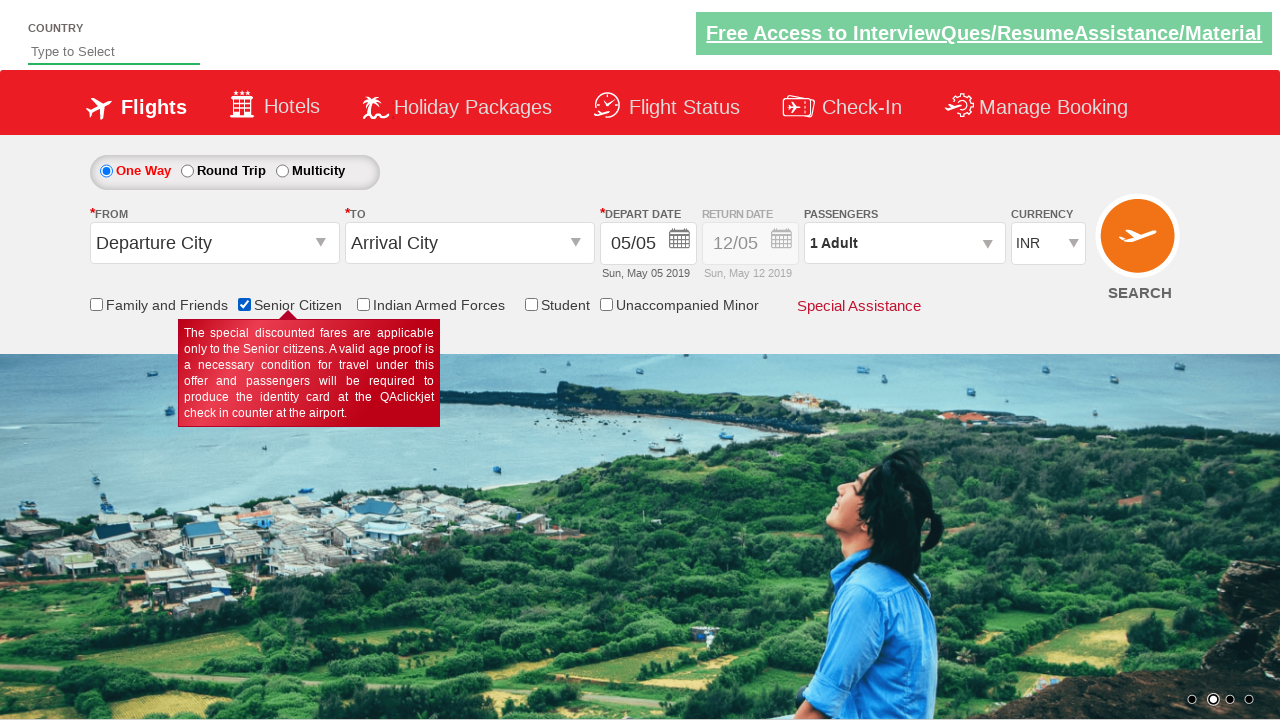

Typed 'ind' into autosuggest field on #autosuggest
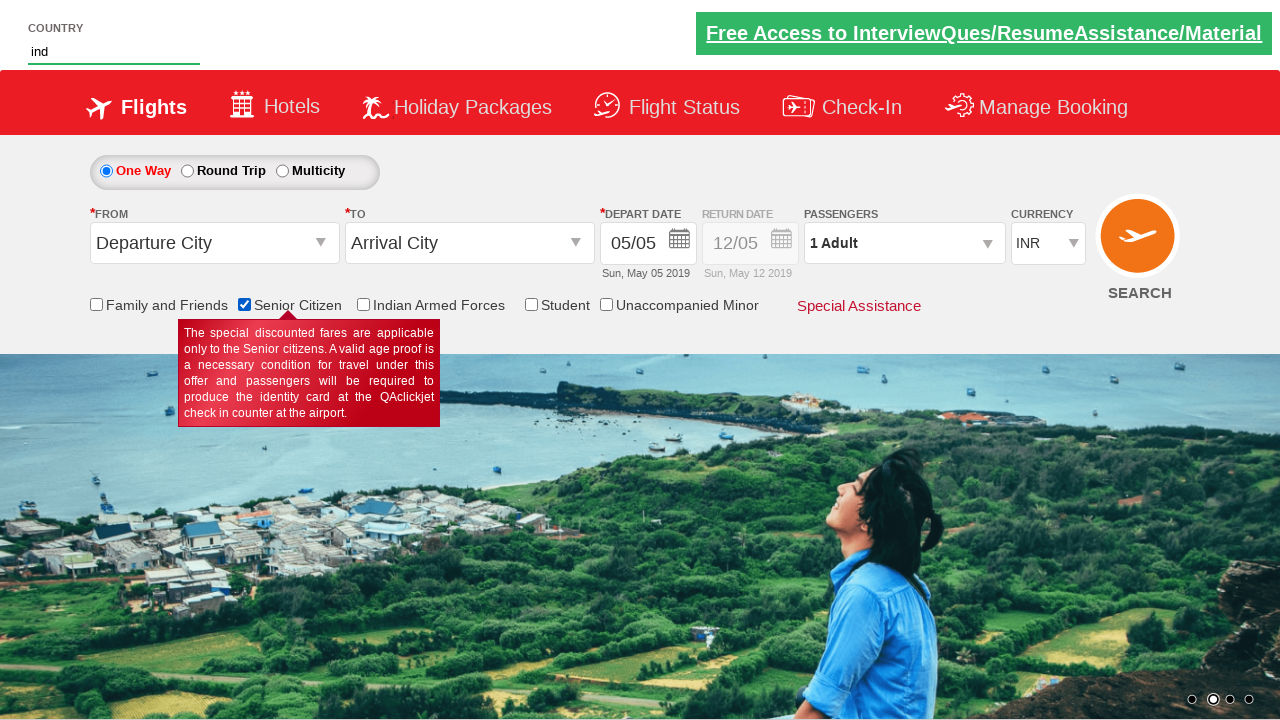

Autosuggest dropdown options loaded
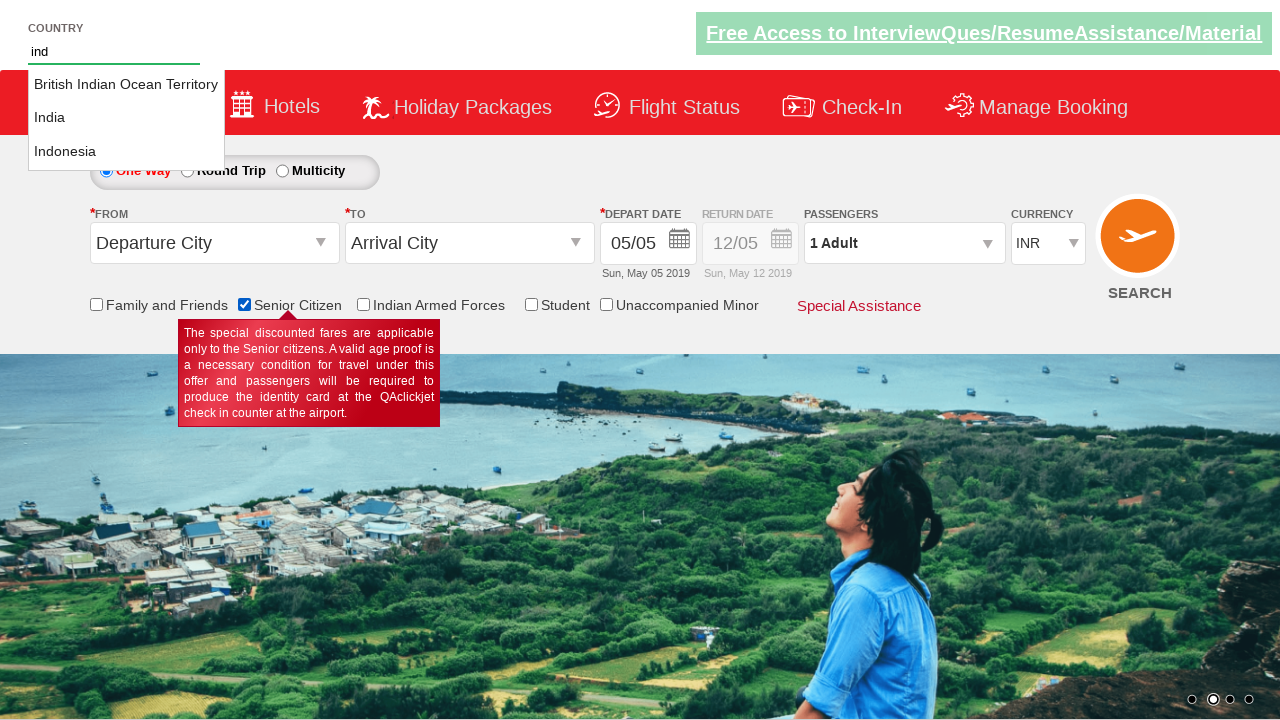

Selected 'India' from autosuggest dropdown at (126, 118) on li[class='ui-menu-item'] >> nth=1
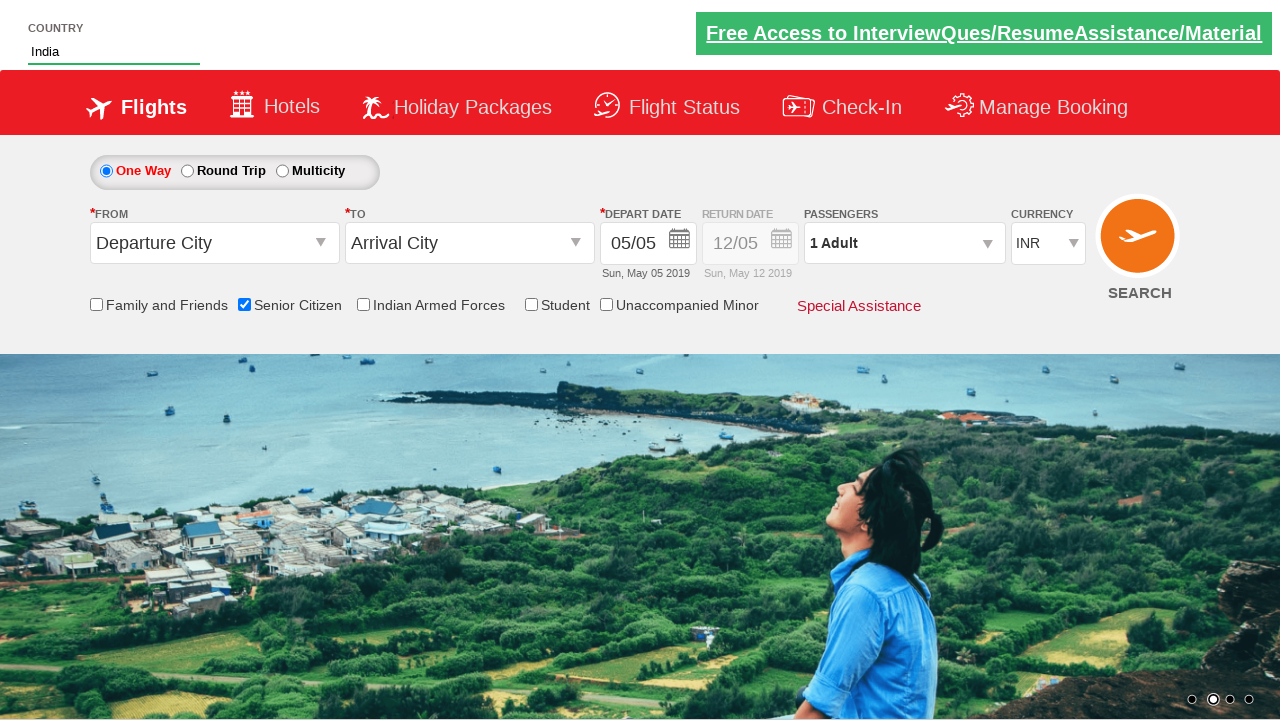

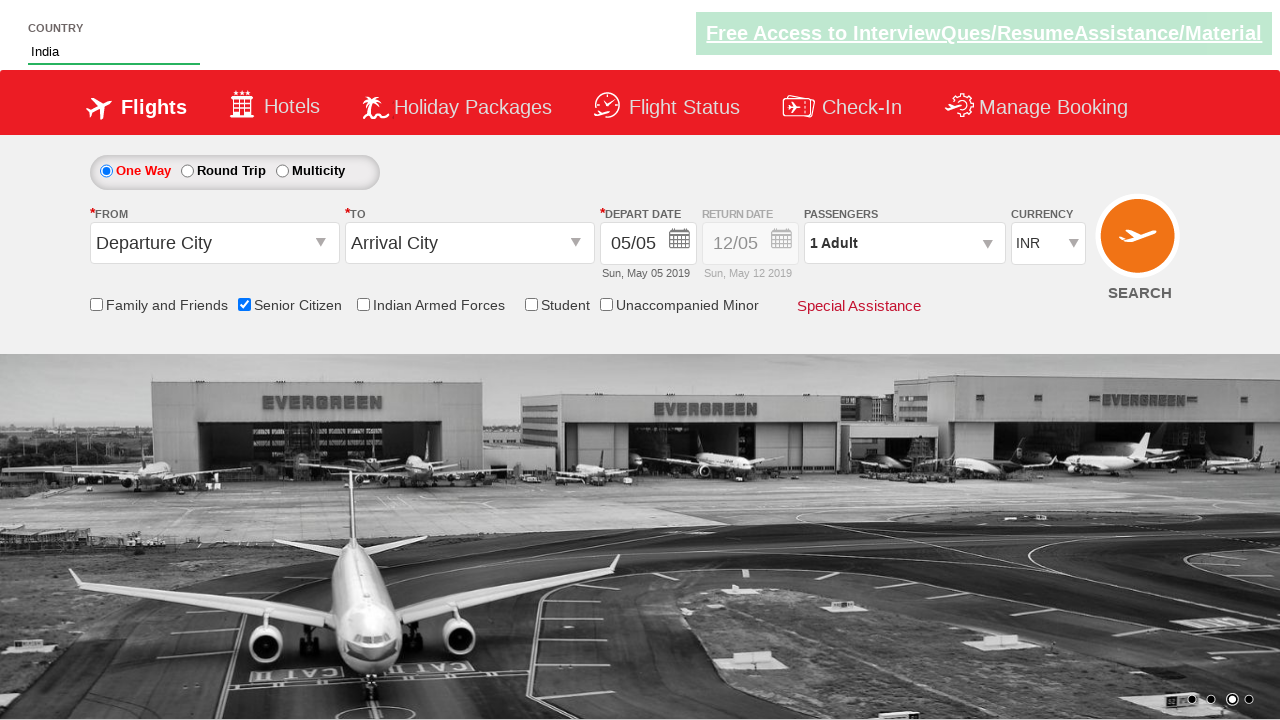